Tests filtering to display only active (incomplete) items

Starting URL: https://demo.playwright.dev/todomvc

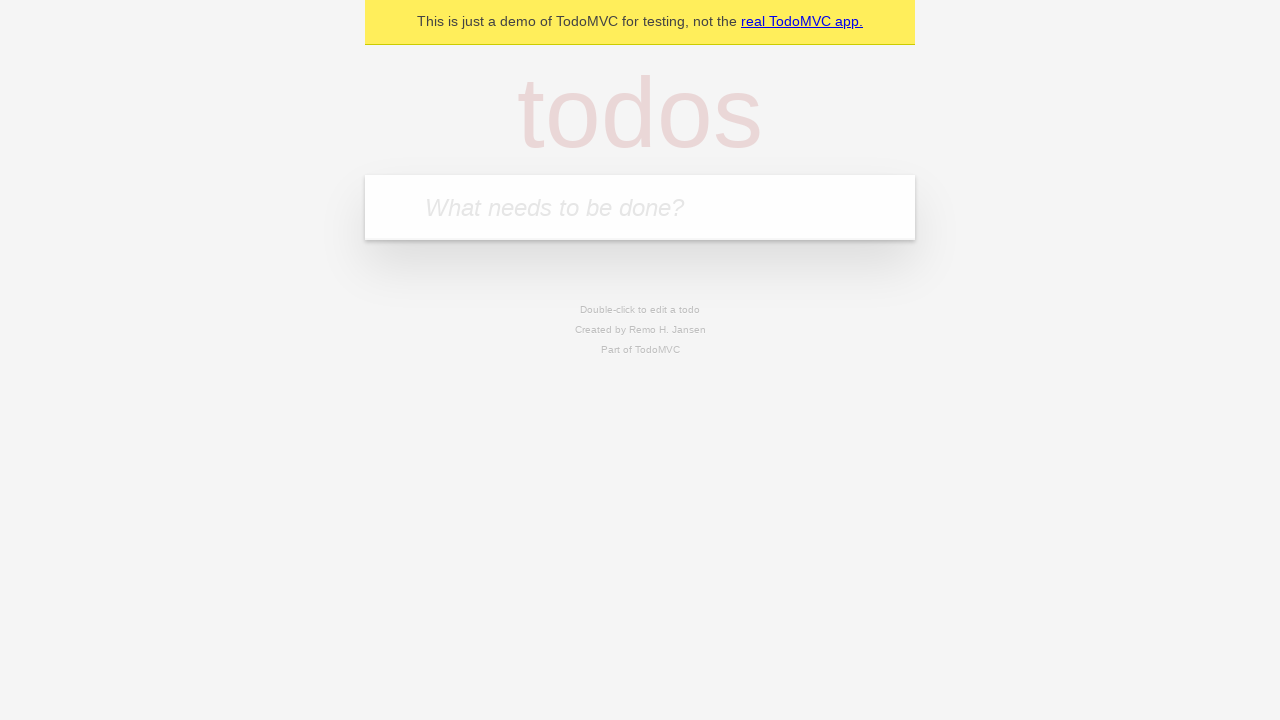

Located the 'What needs to be done?' input field
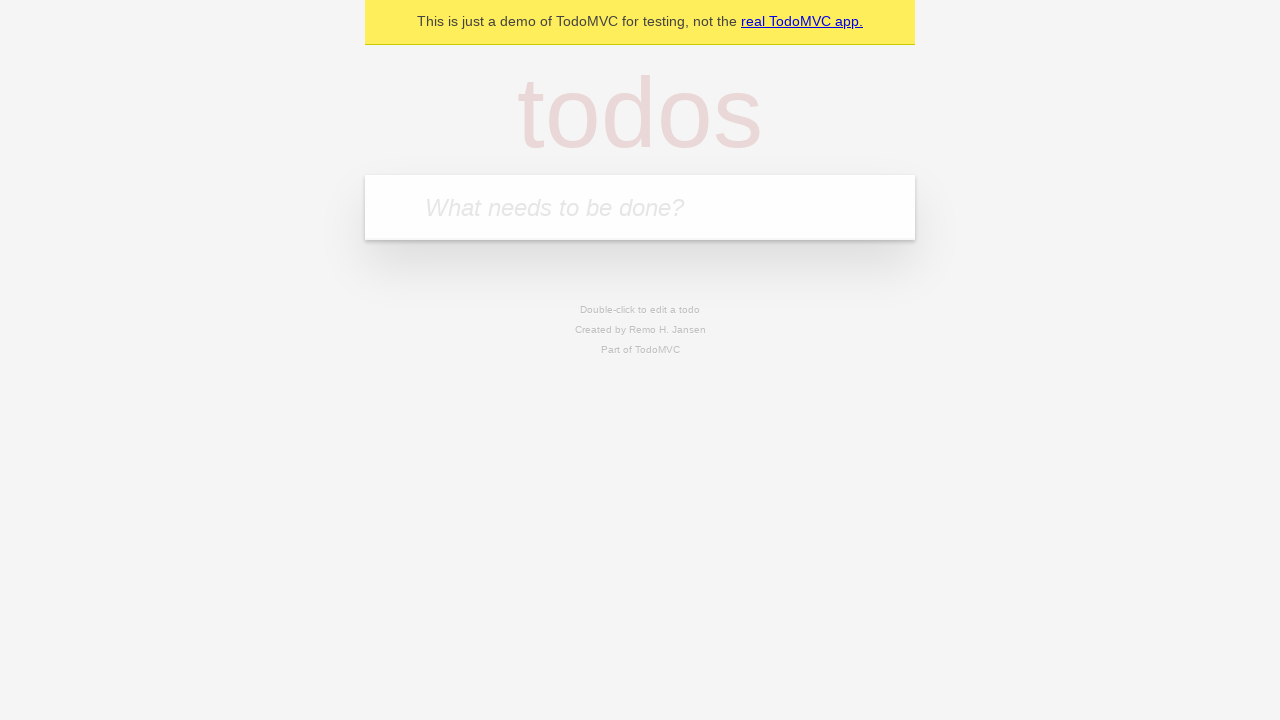

Filled todo input with 'buy some cheese' on internal:attr=[placeholder="What needs to be done?"i]
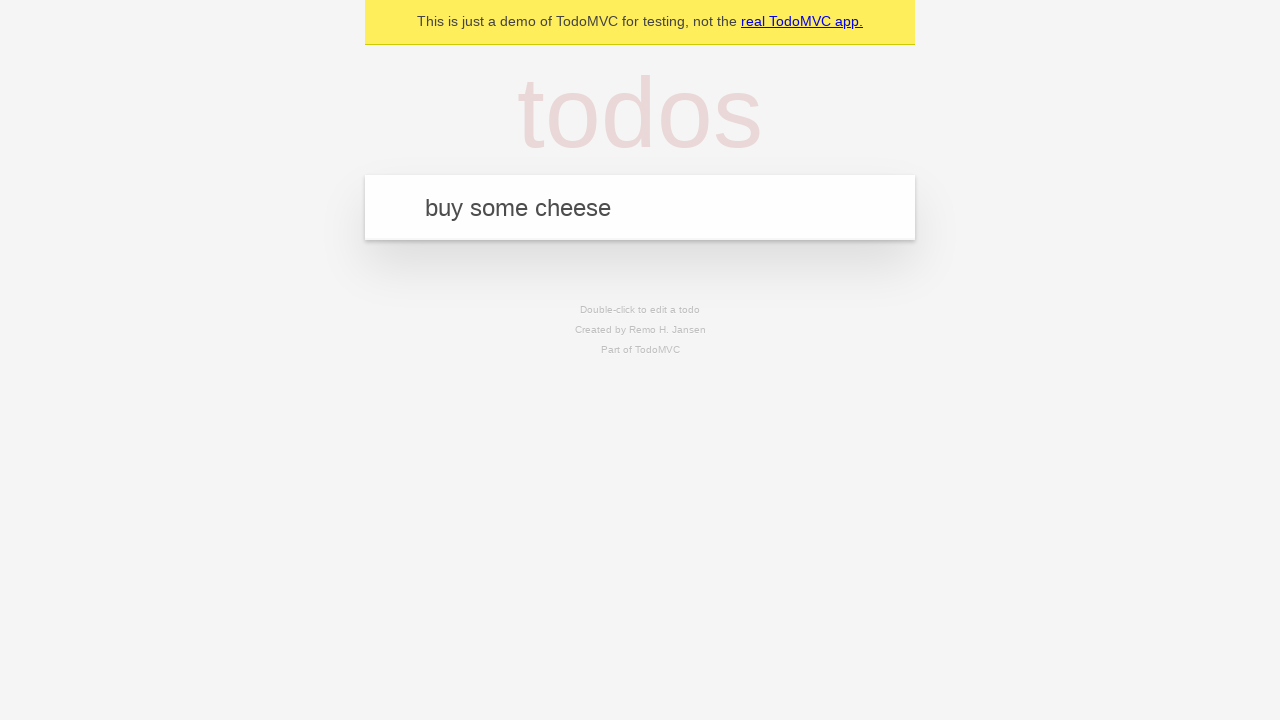

Pressed Enter to create todo 'buy some cheese' on internal:attr=[placeholder="What needs to be done?"i]
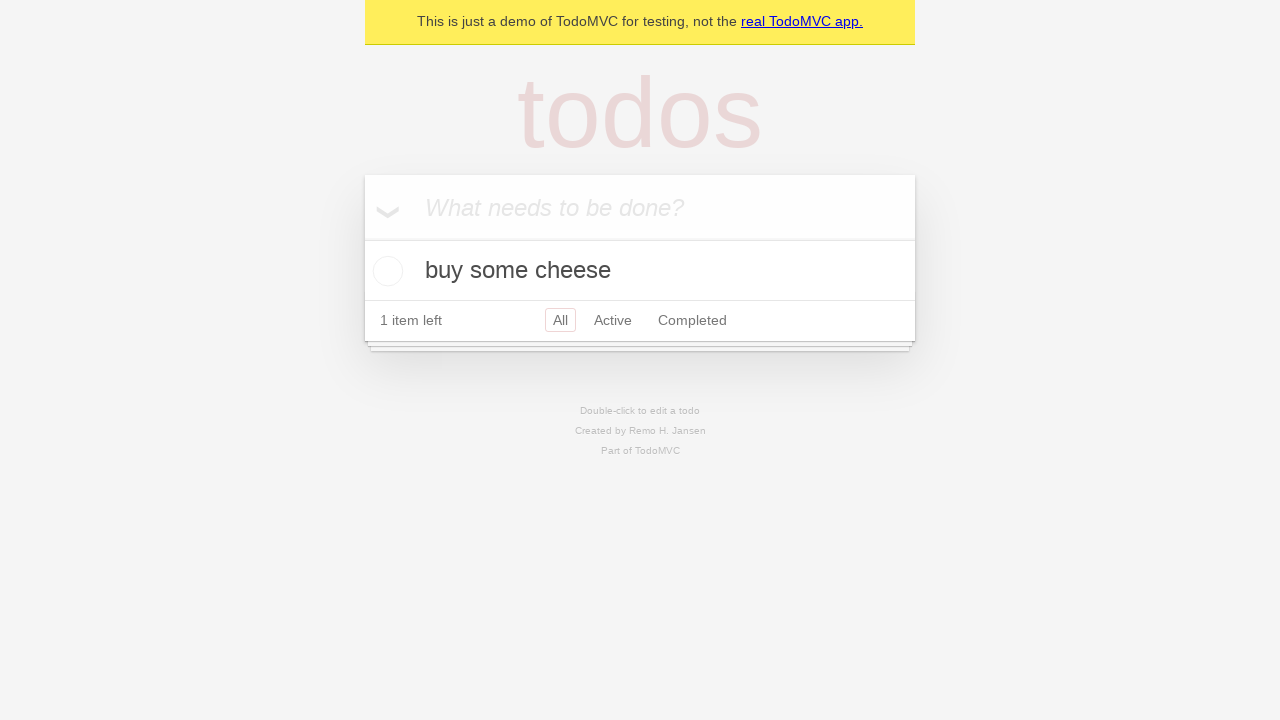

Filled todo input with 'feed the cat' on internal:attr=[placeholder="What needs to be done?"i]
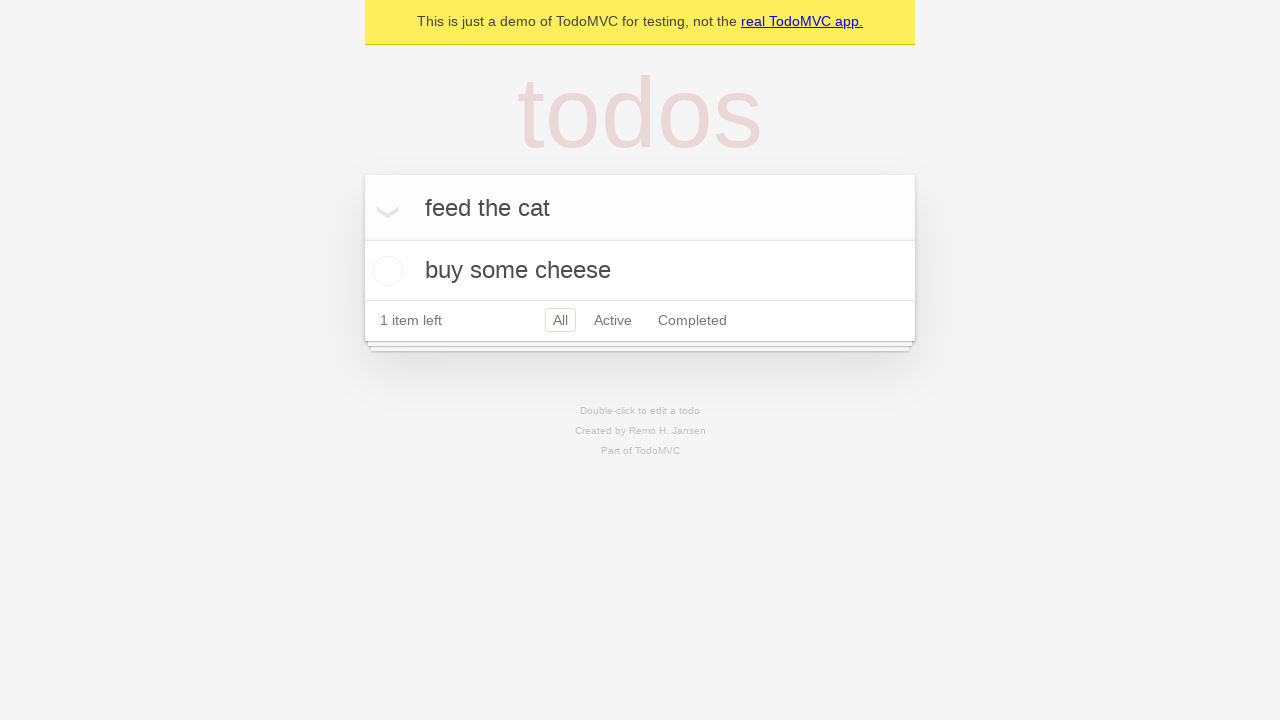

Pressed Enter to create todo 'feed the cat' on internal:attr=[placeholder="What needs to be done?"i]
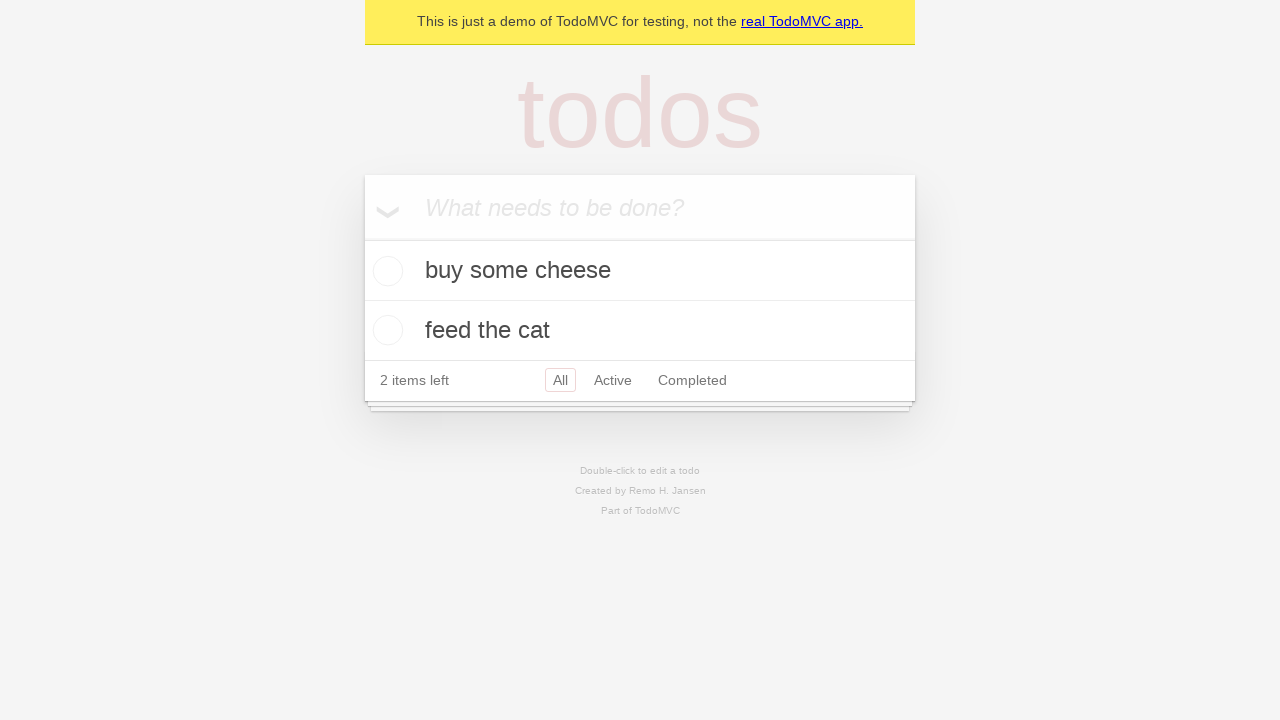

Filled todo input with 'book a doctors appointment' on internal:attr=[placeholder="What needs to be done?"i]
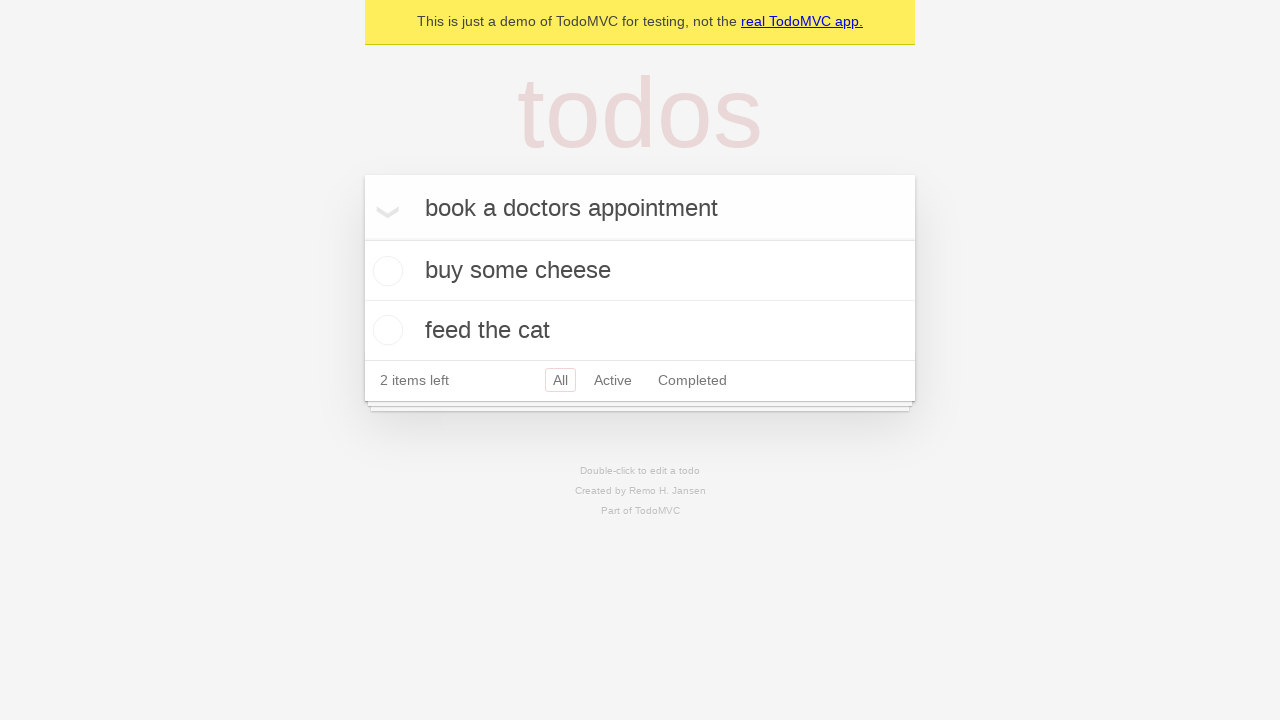

Pressed Enter to create todo 'book a doctors appointment' on internal:attr=[placeholder="What needs to be done?"i]
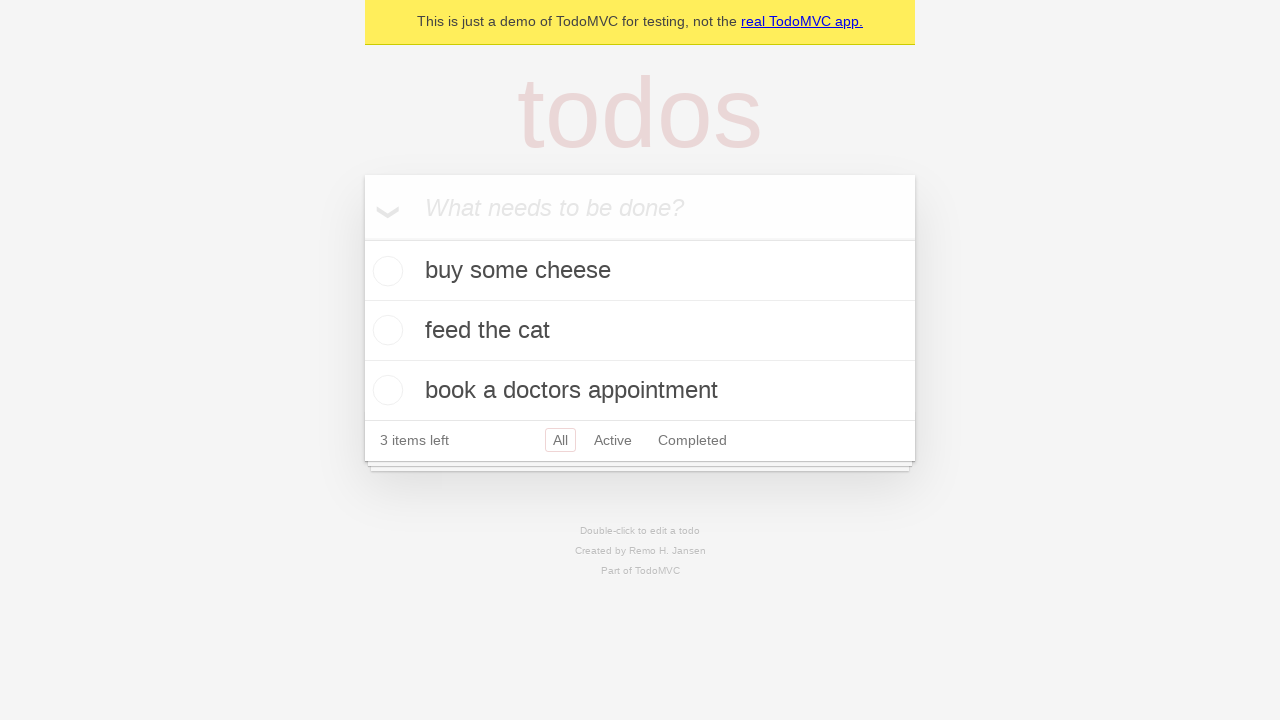

Filled todo input with 'book a doctors appointments' on internal:attr=[placeholder="What needs to be done?"i]
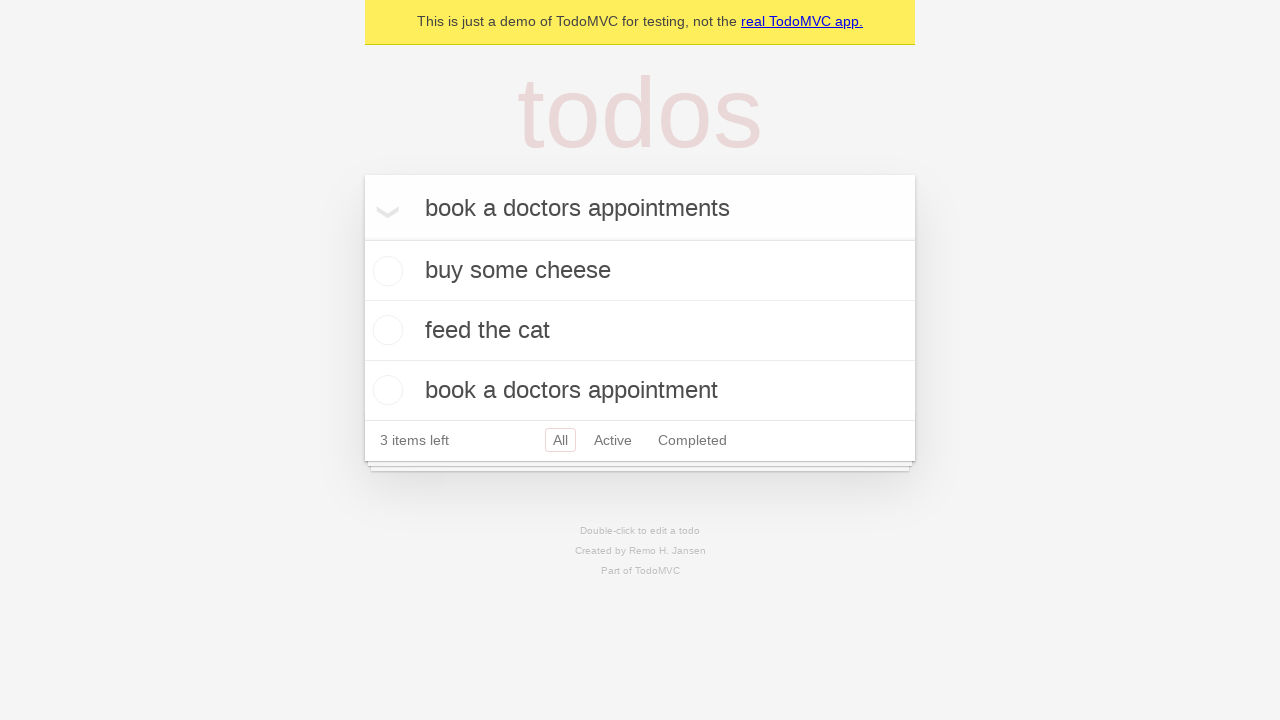

Pressed Enter to create todo 'book a doctors appointments' on internal:attr=[placeholder="What needs to be done?"i]
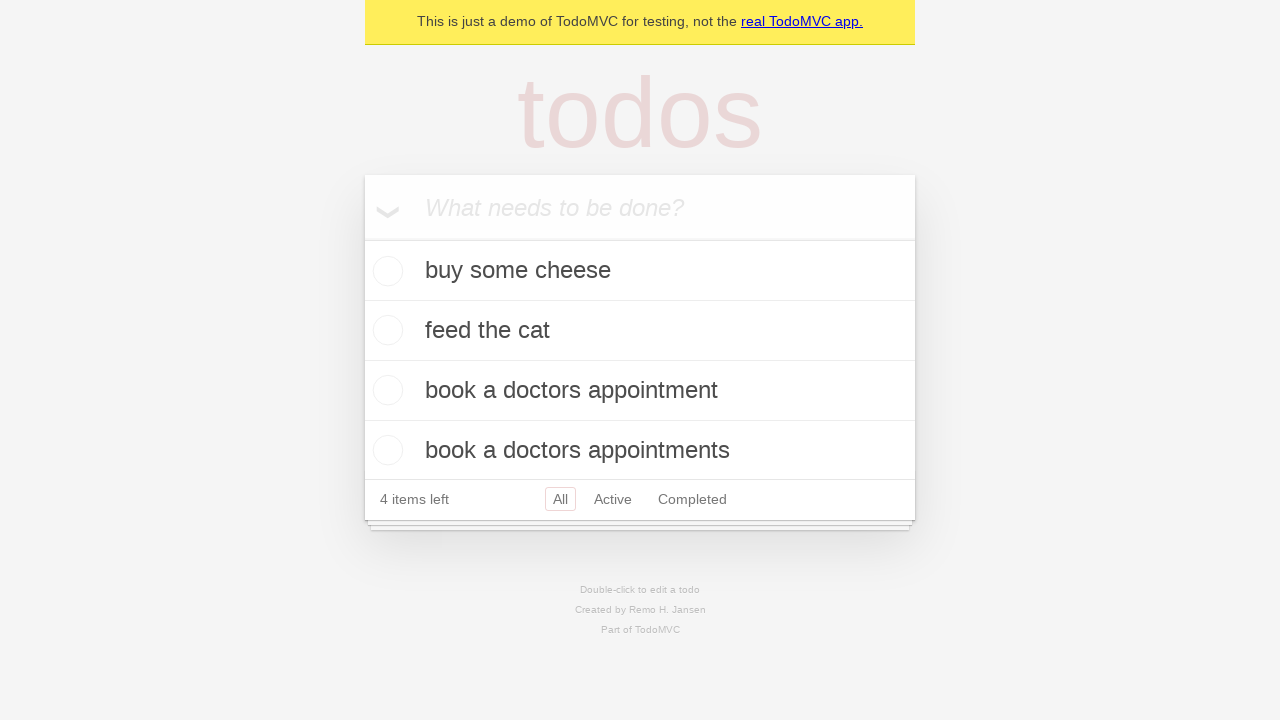

Checked the checkbox for the second todo item at (385, 330) on internal:testid=[data-testid="todo-item"s] >> nth=1 >> internal:role=checkbox
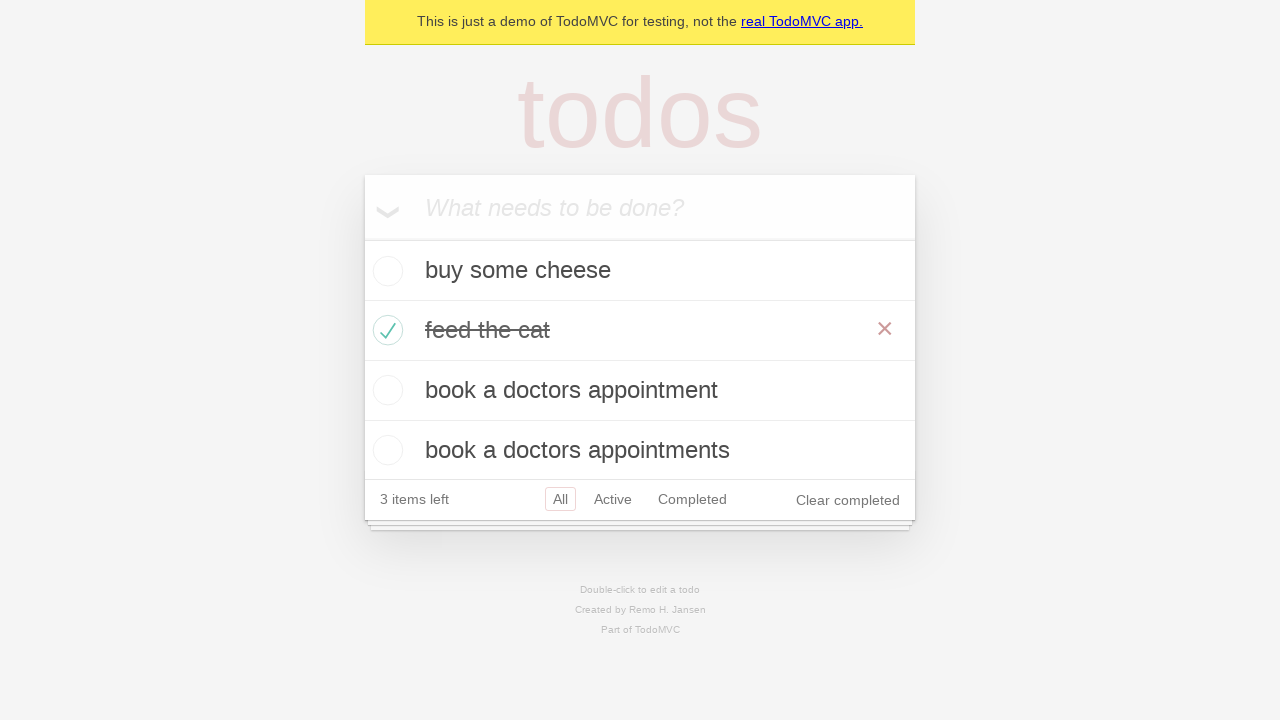

Clicked Active filter to display only incomplete items at (613, 499) on internal:role=link[name="Active"i]
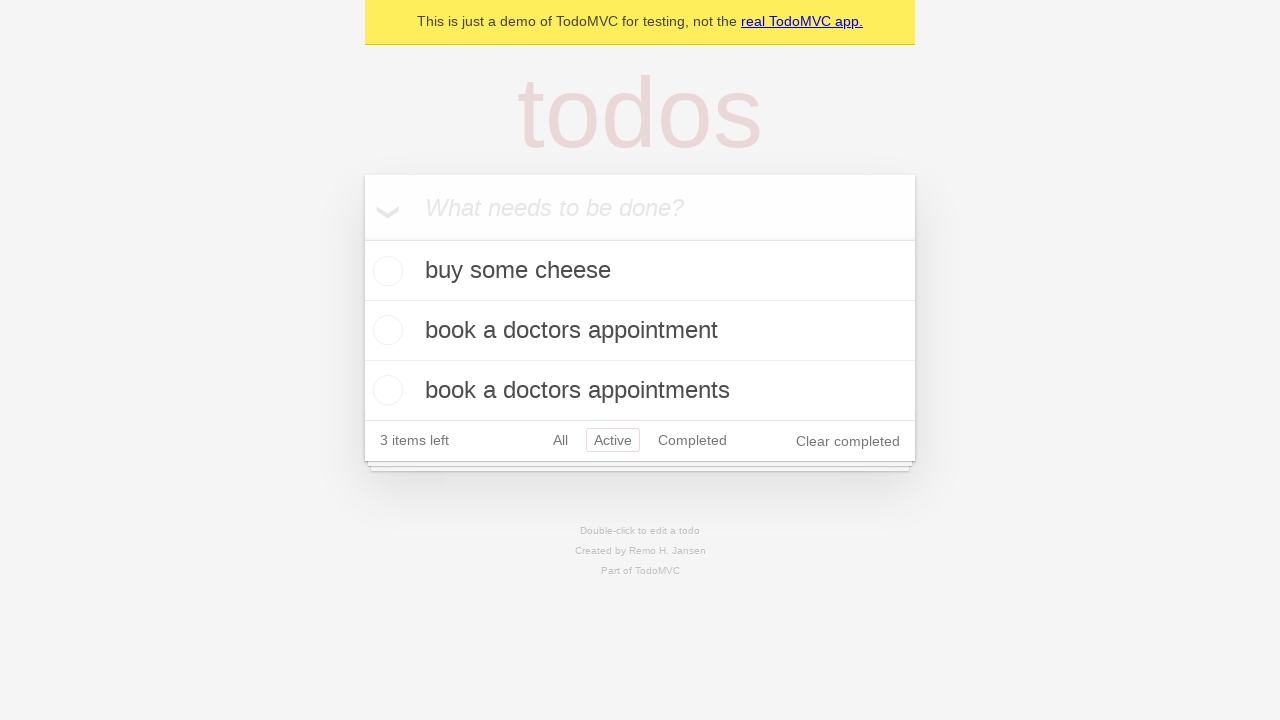

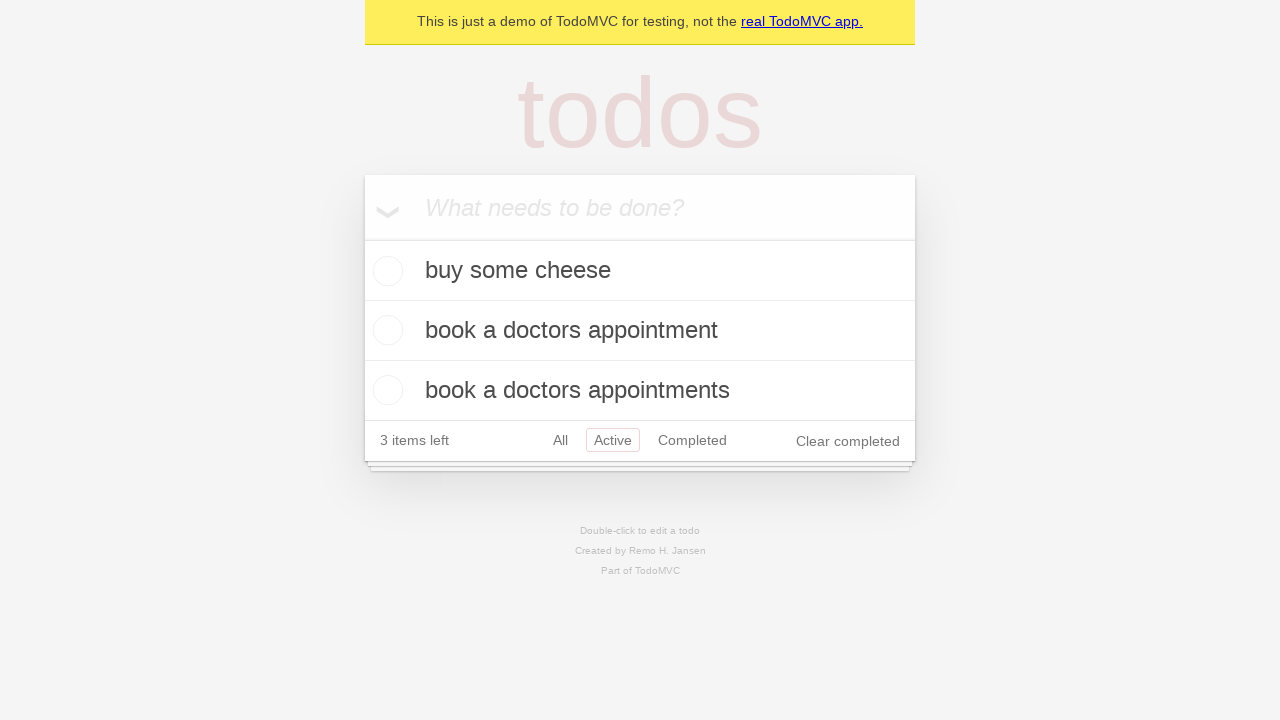